Tests that edits are cancelled when pressing Escape key while editing.

Starting URL: https://demo.playwright.dev/todomvc

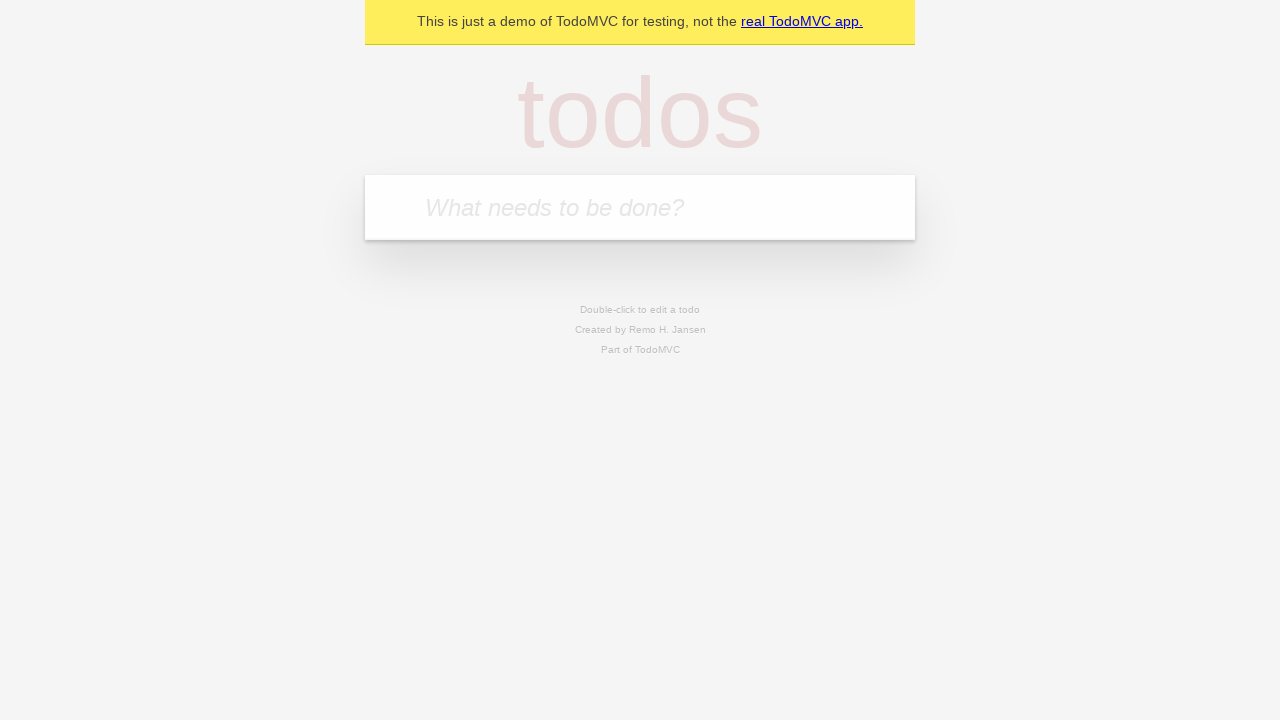

Filled new todo input with 'buy some cheese' on internal:attr=[placeholder="What needs to be done?"i]
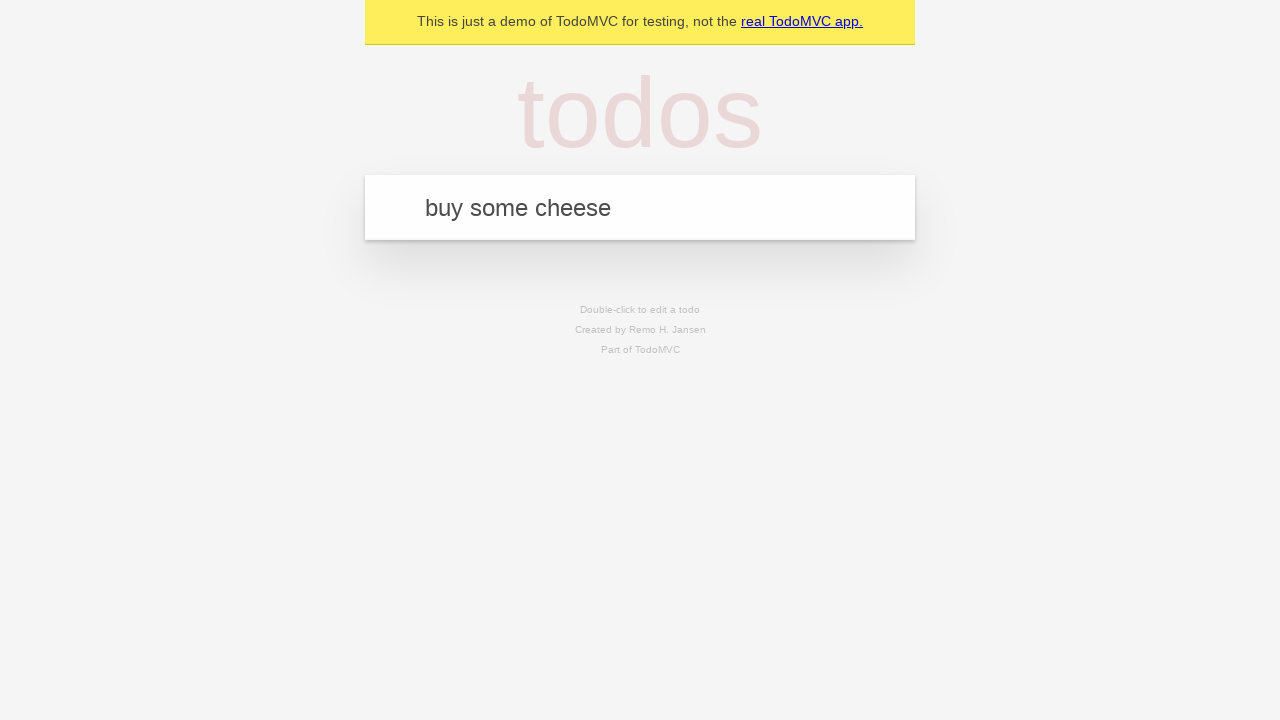

Pressed Enter to create first todo on internal:attr=[placeholder="What needs to be done?"i]
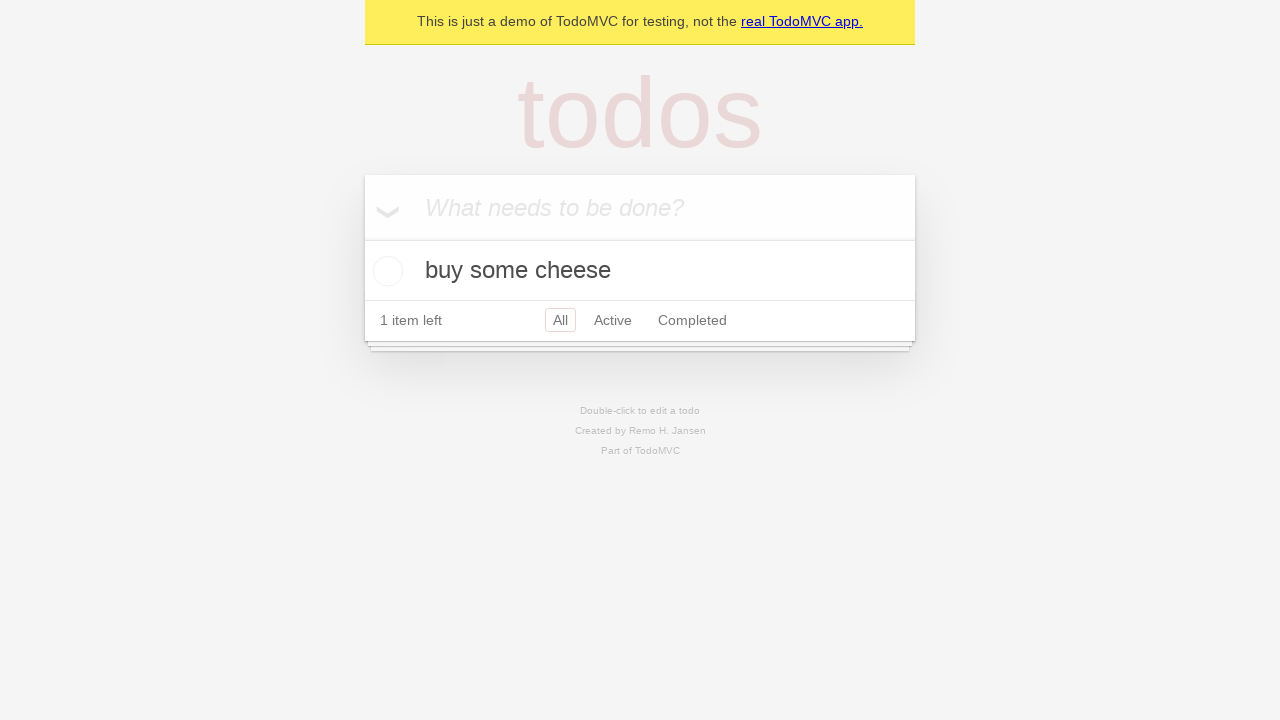

Filled new todo input with 'feed the cat' on internal:attr=[placeholder="What needs to be done?"i]
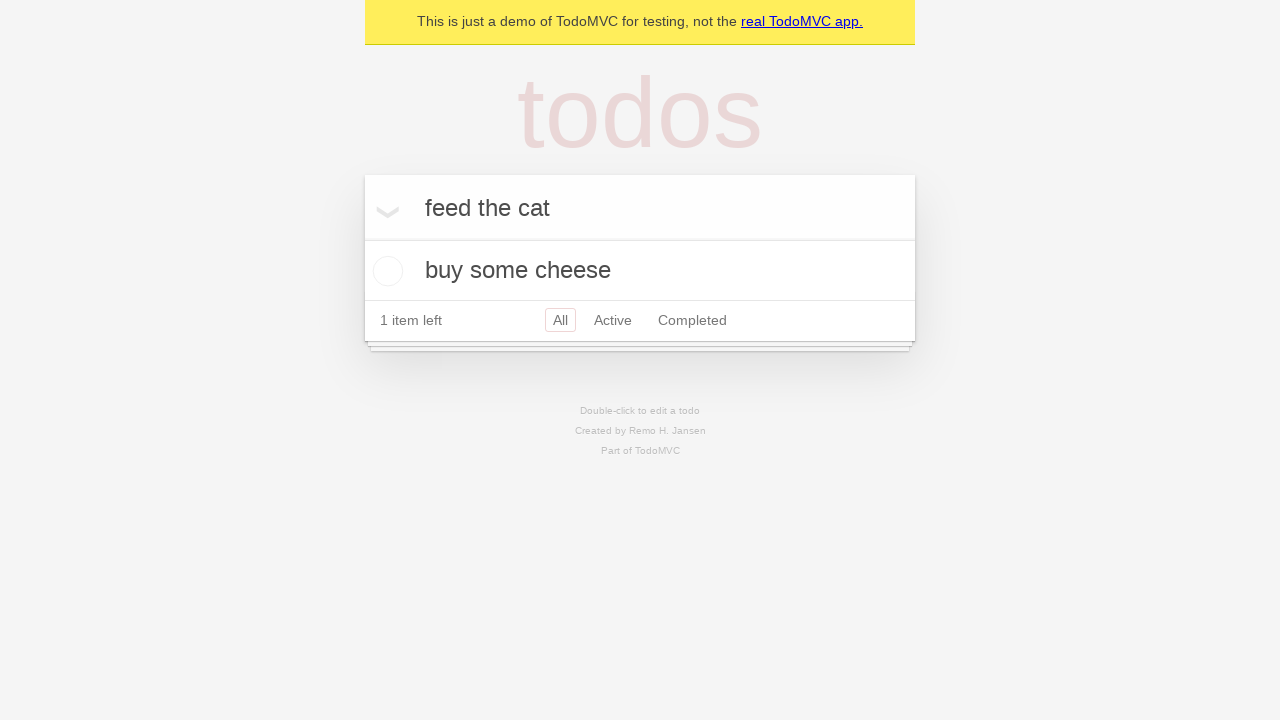

Pressed Enter to create second todo on internal:attr=[placeholder="What needs to be done?"i]
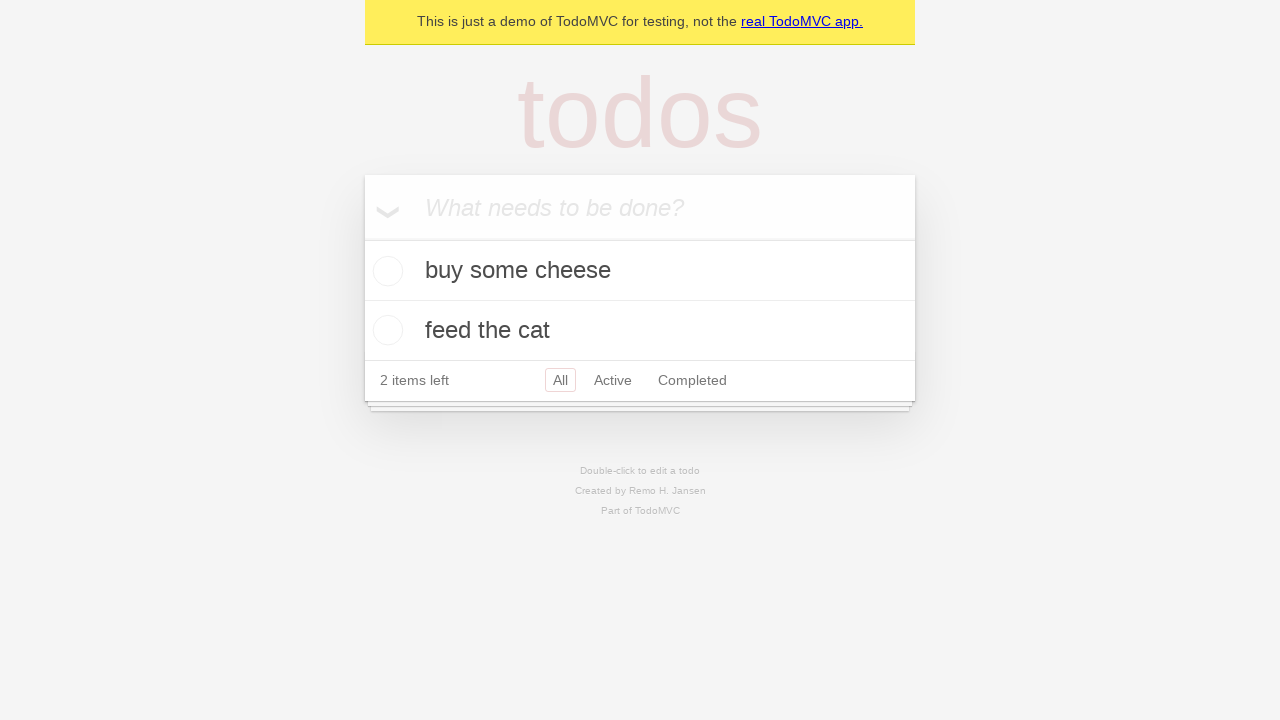

Filled new todo input with 'book a doctors appointment' on internal:attr=[placeholder="What needs to be done?"i]
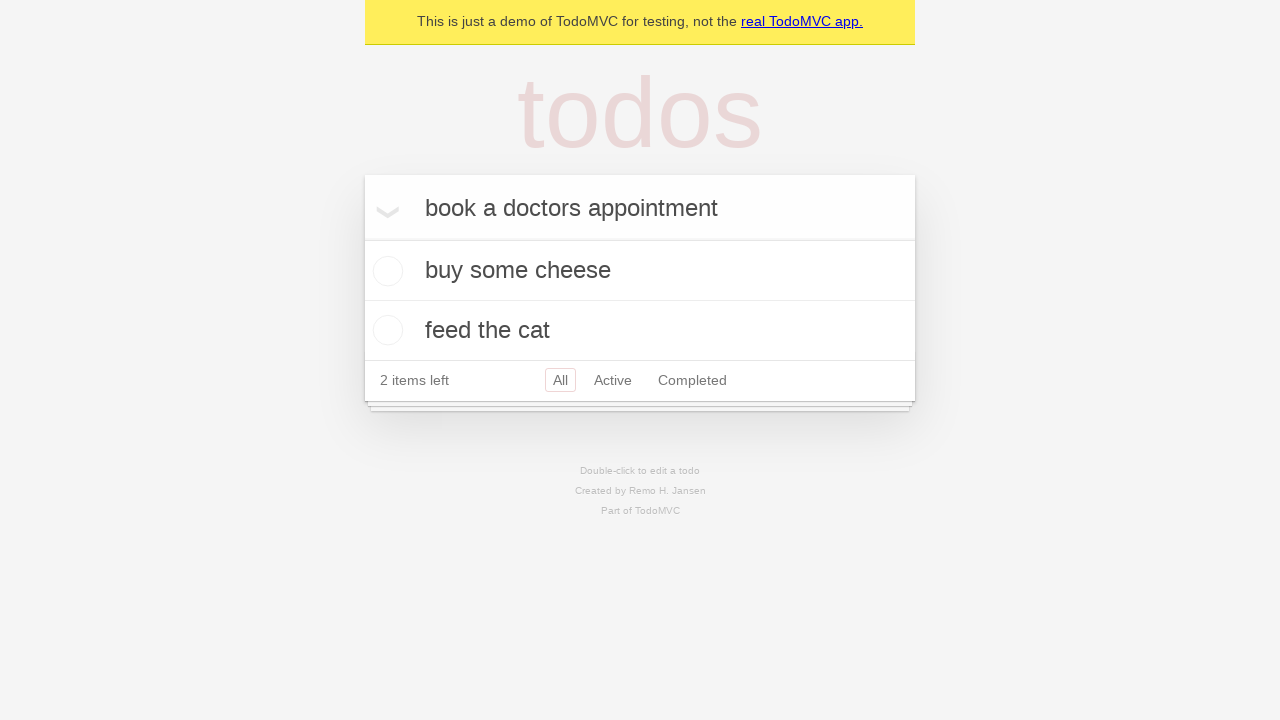

Pressed Enter to create third todo on internal:attr=[placeholder="What needs to be done?"i]
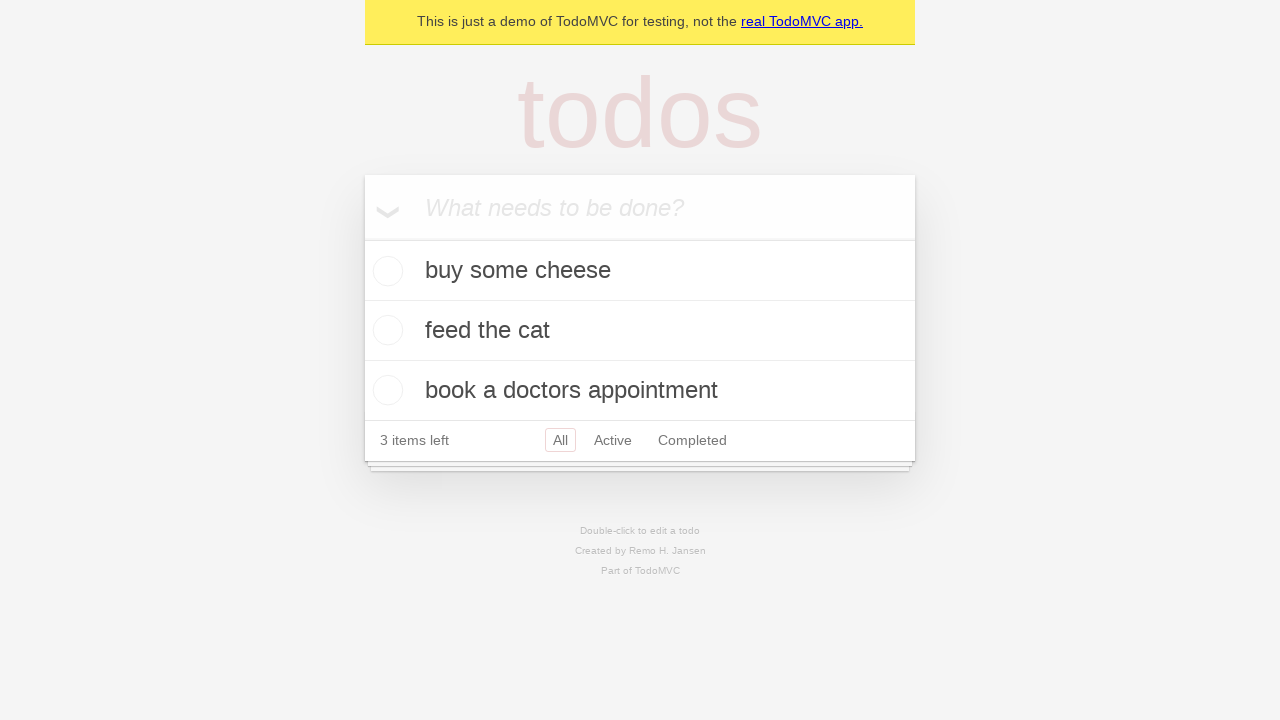

Double-clicked second todo item to enter edit mode at (640, 331) on internal:testid=[data-testid="todo-item"s] >> nth=1
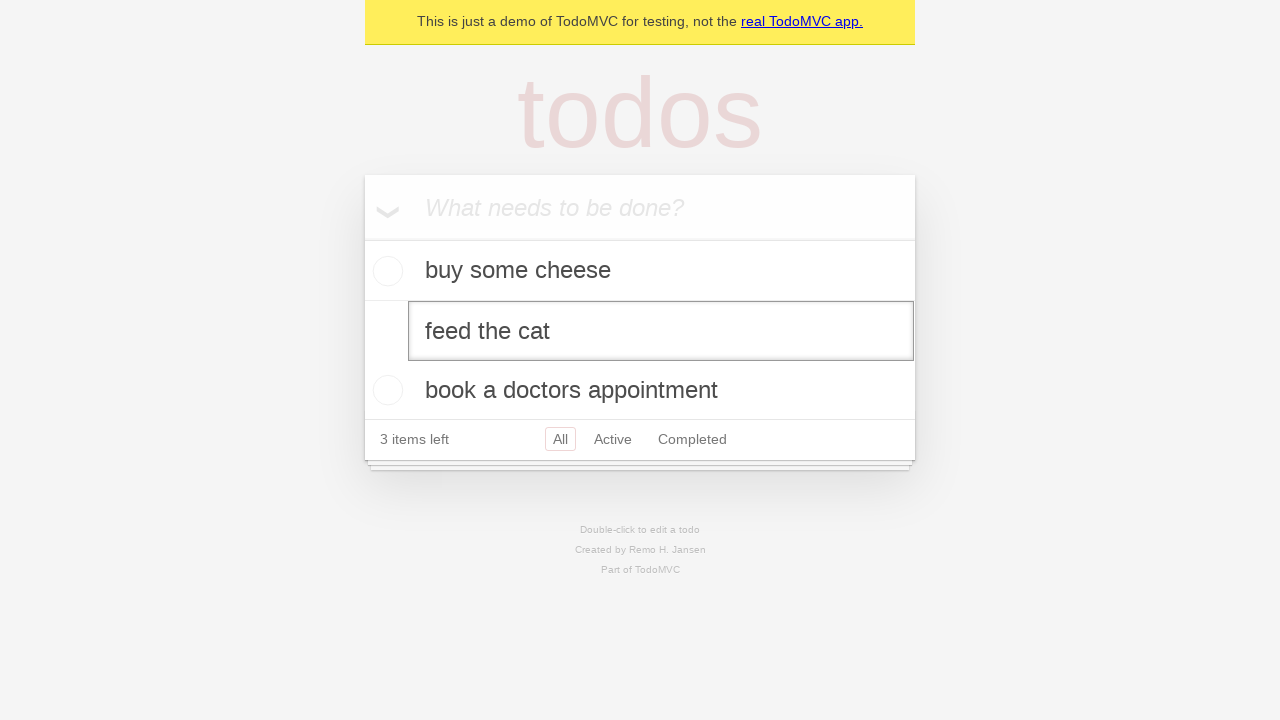

Filled edit textbox with 'buy some sausages' on internal:testid=[data-testid="todo-item"s] >> nth=1 >> internal:role=textbox[nam
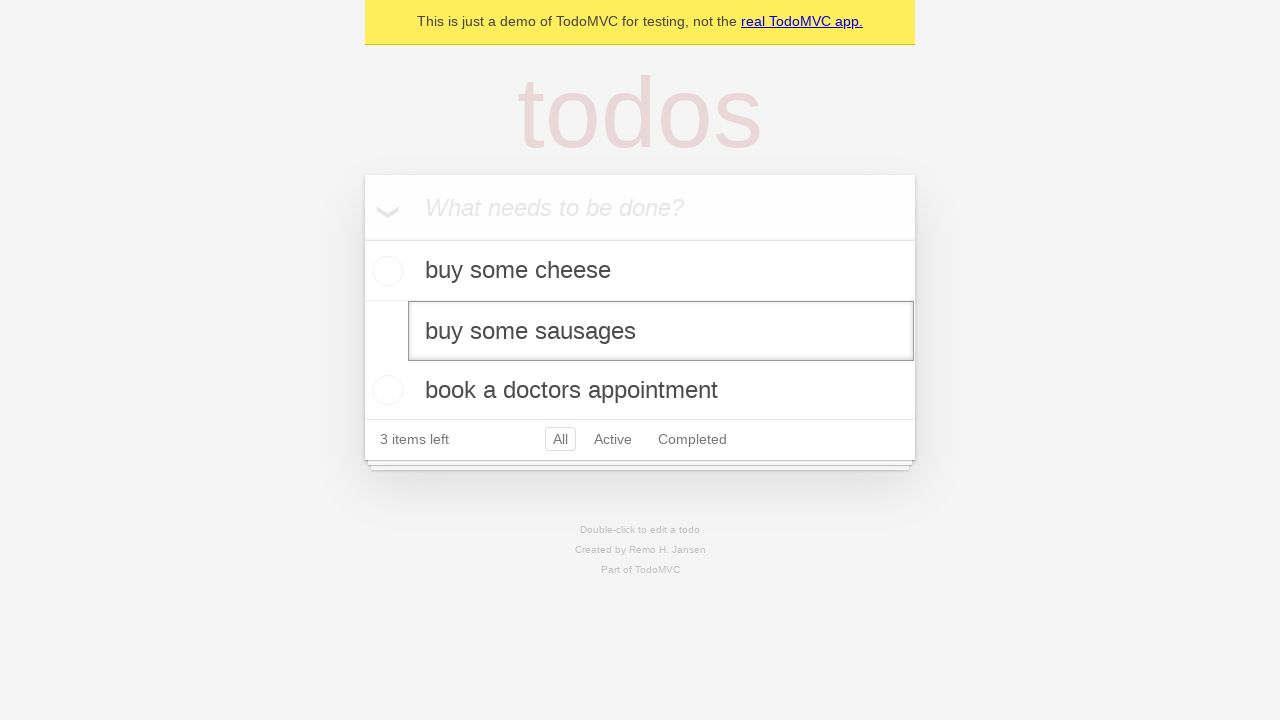

Pressed Escape to cancel edit on second todo on internal:testid=[data-testid="todo-item"s] >> nth=1 >> internal:role=textbox[nam
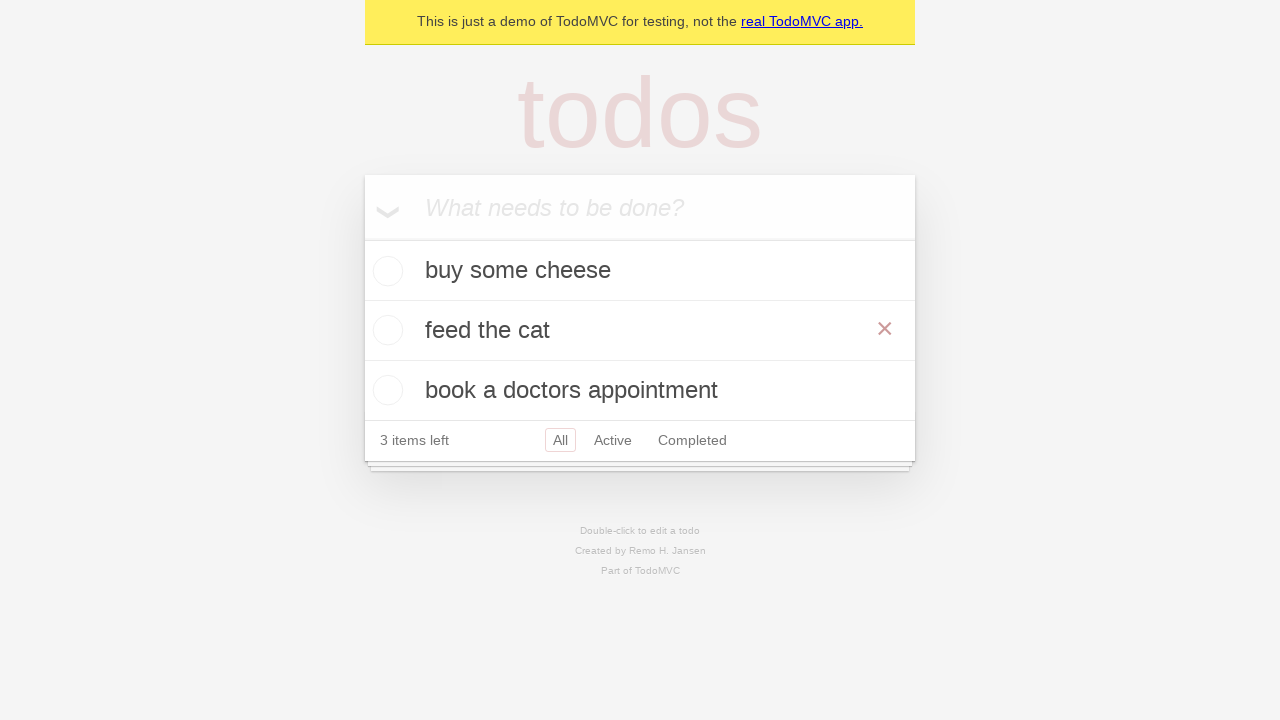

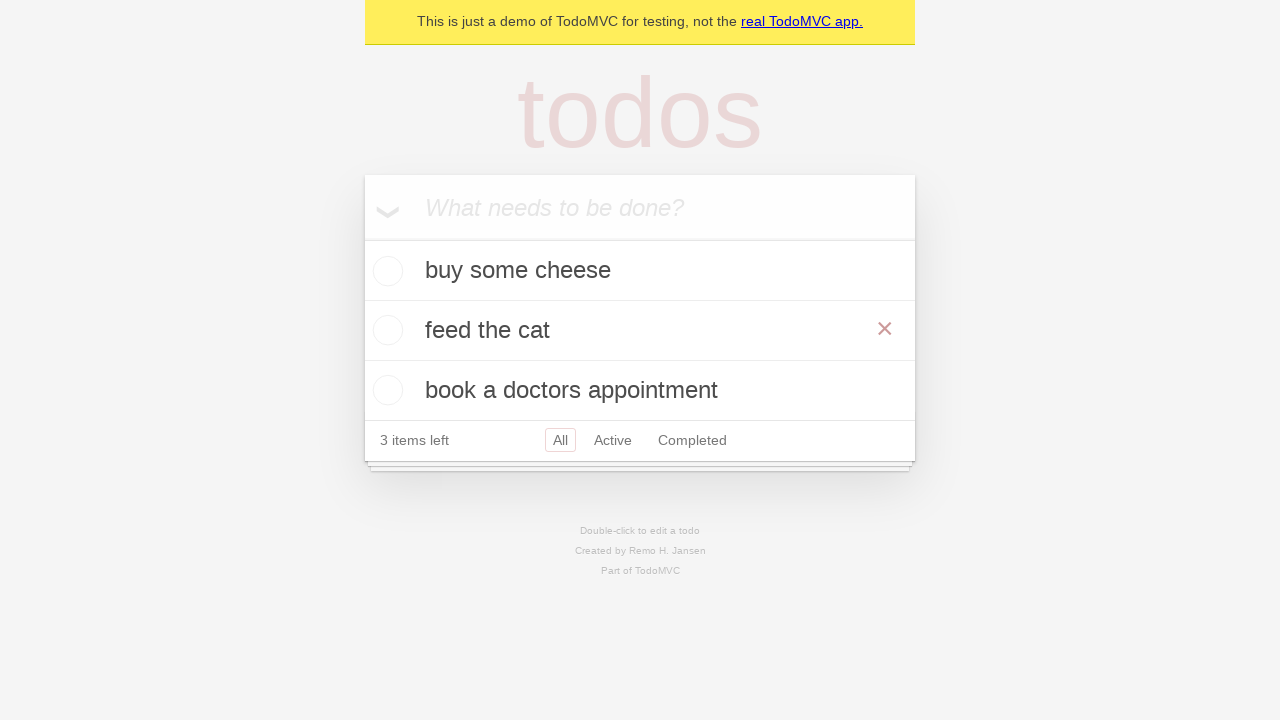